Tests that the Clear completed button displays the correct text after marking an item complete

Starting URL: https://demo.playwright.dev/todomvc

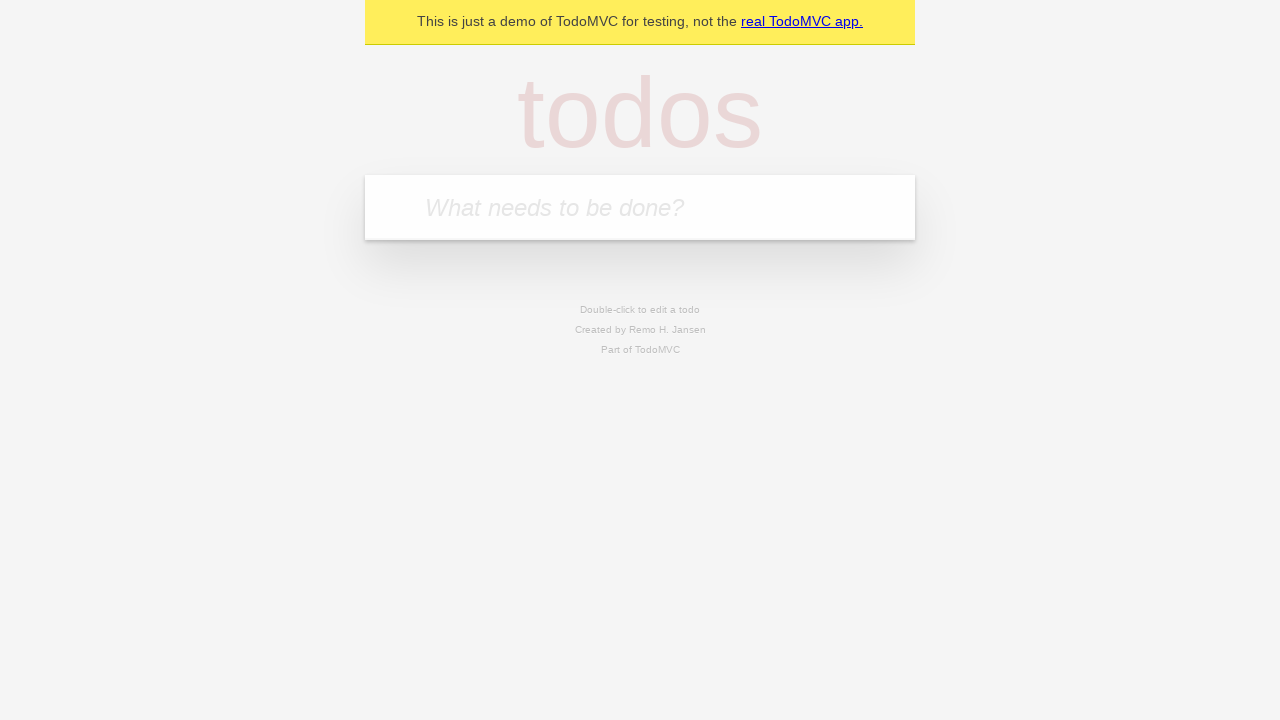

Filled todo input with 'buy some cheese' on internal:attr=[placeholder="What needs to be done?"i]
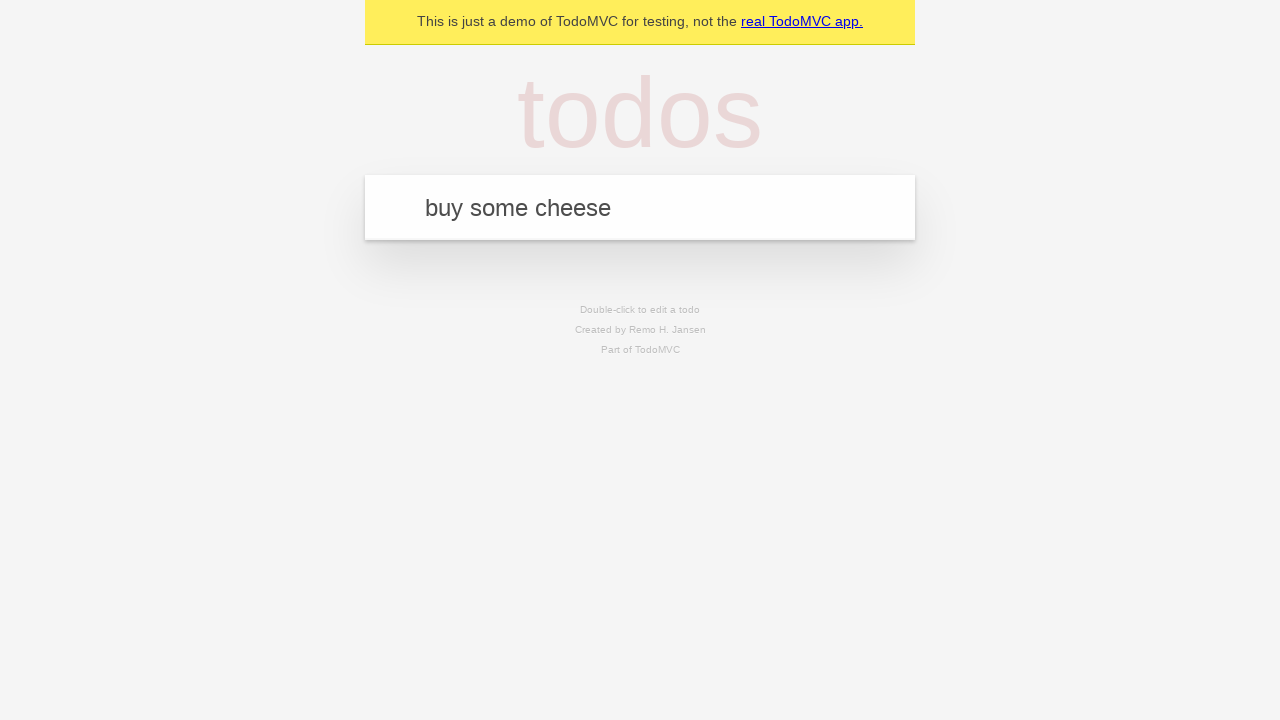

Pressed Enter to add todo 'buy some cheese' on internal:attr=[placeholder="What needs to be done?"i]
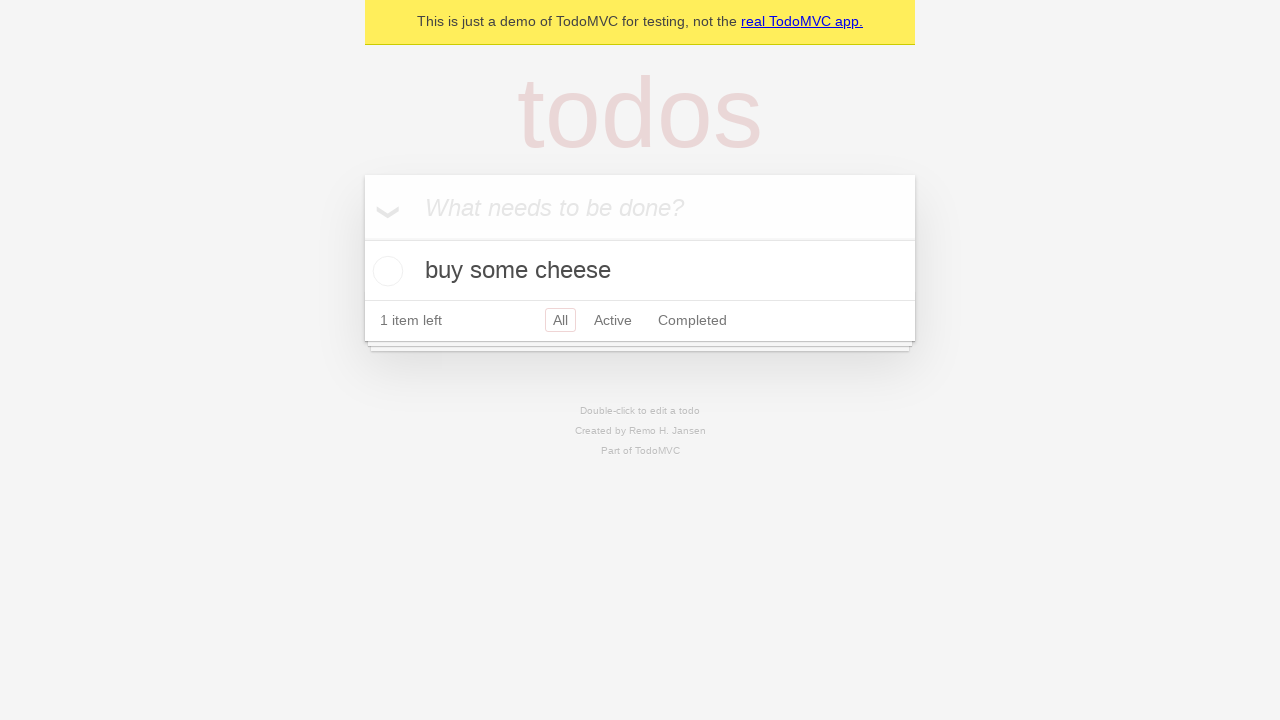

Filled todo input with 'feed the cat' on internal:attr=[placeholder="What needs to be done?"i]
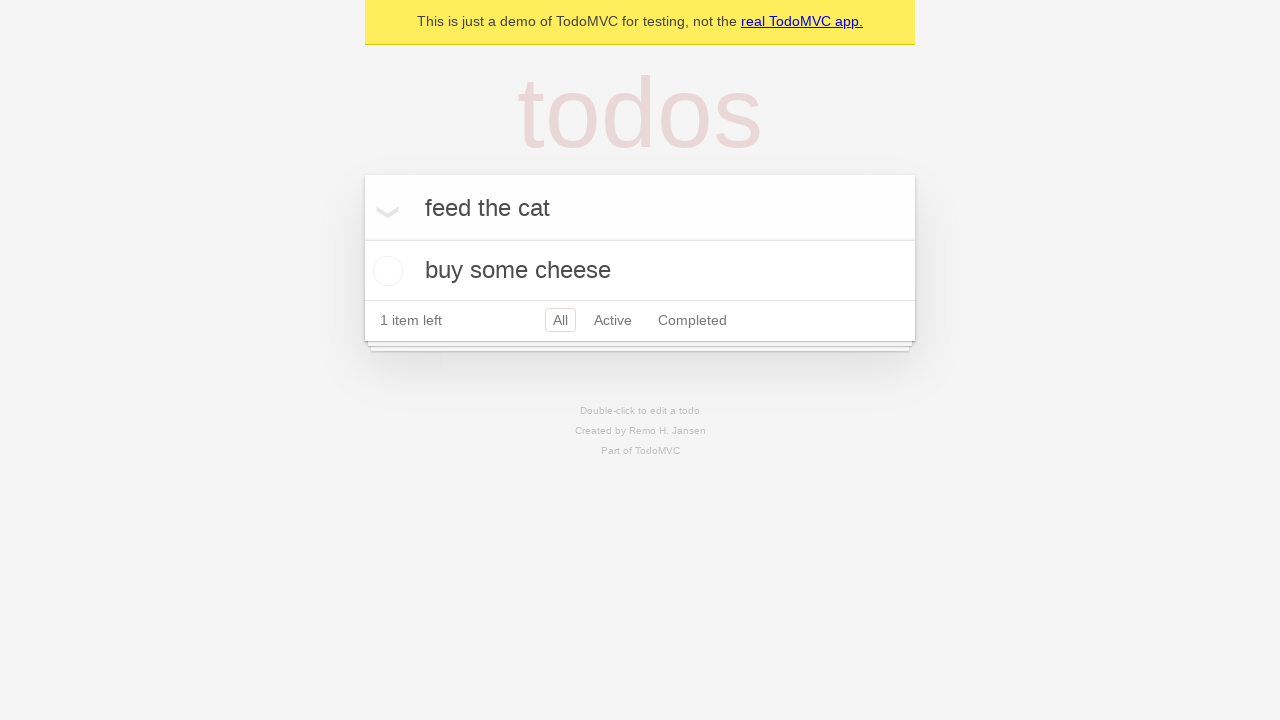

Pressed Enter to add todo 'feed the cat' on internal:attr=[placeholder="What needs to be done?"i]
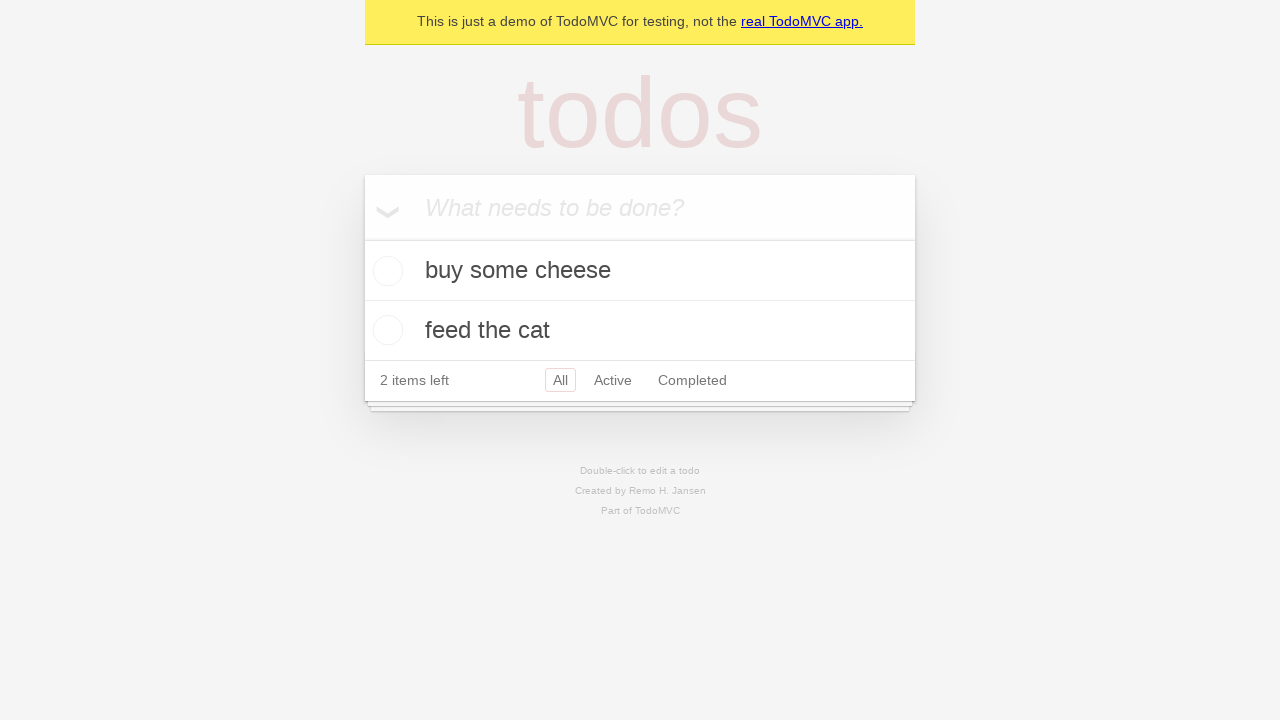

Filled todo input with 'book a doctors appointment' on internal:attr=[placeholder="What needs to be done?"i]
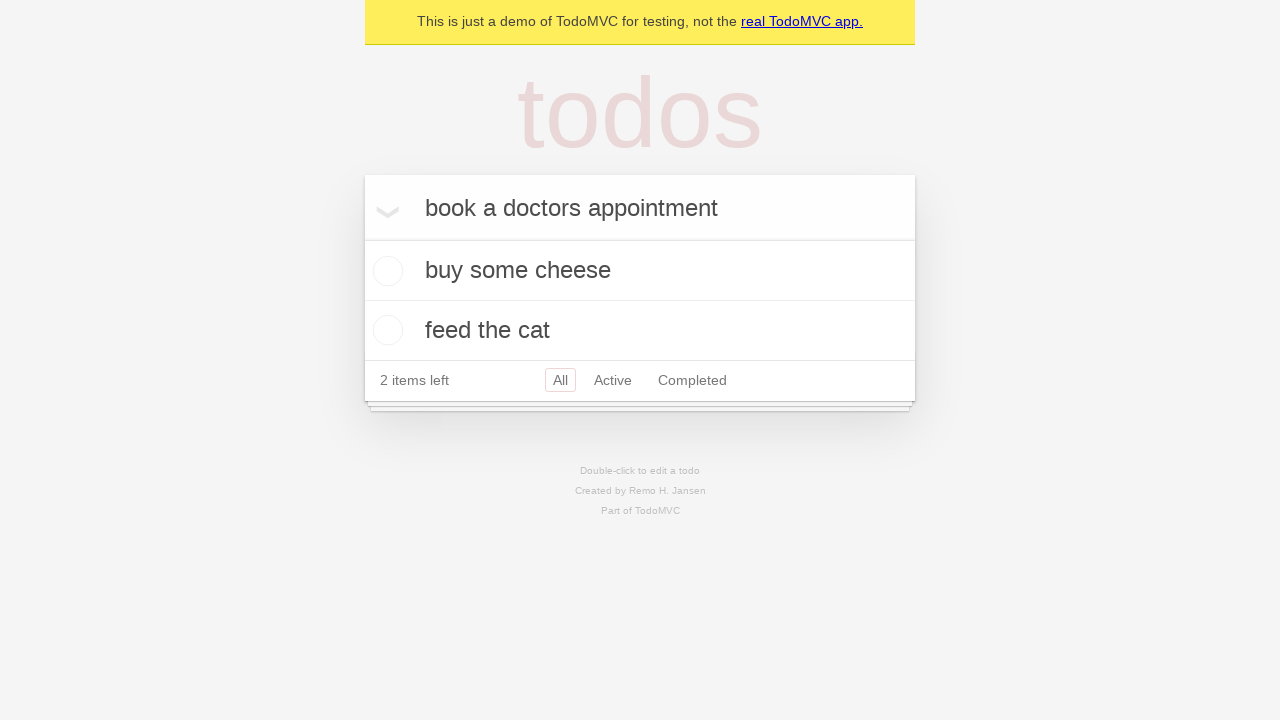

Pressed Enter to add todo 'book a doctors appointment' on internal:attr=[placeholder="What needs to be done?"i]
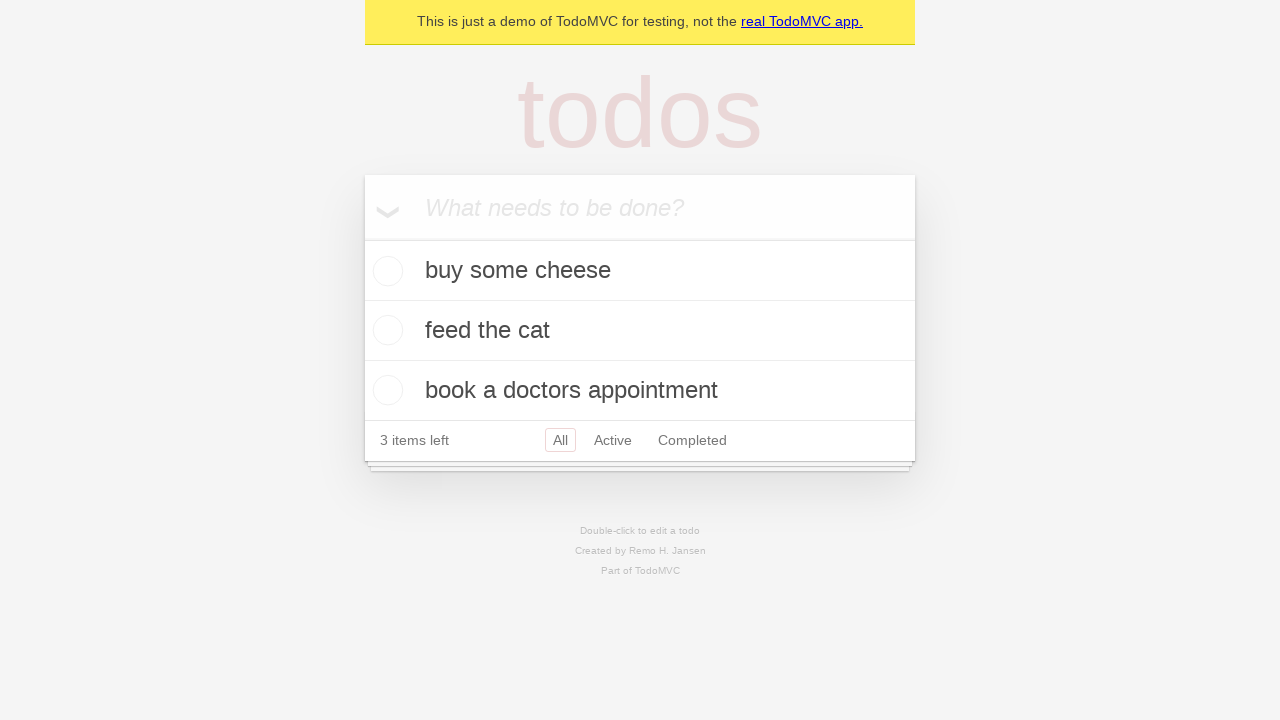

Marked first todo item as complete at (385, 271) on .todo-list li .toggle >> nth=0
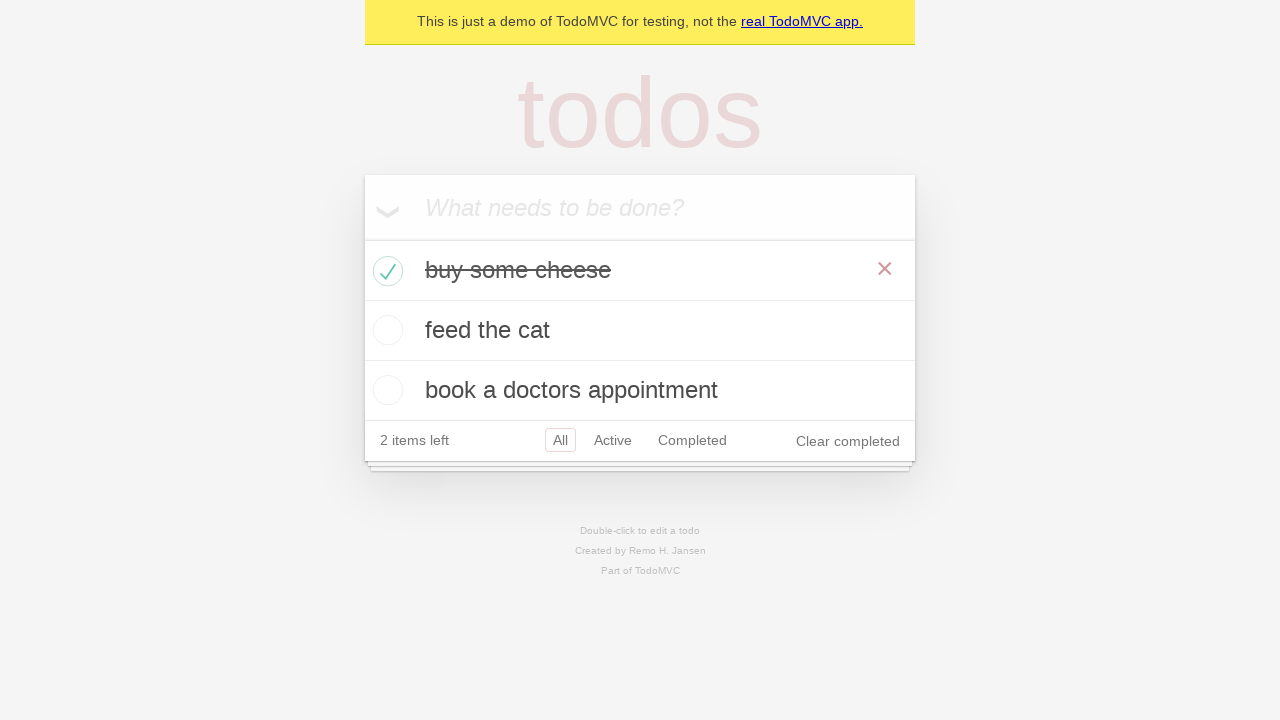

Clear completed button appeared after marking item complete
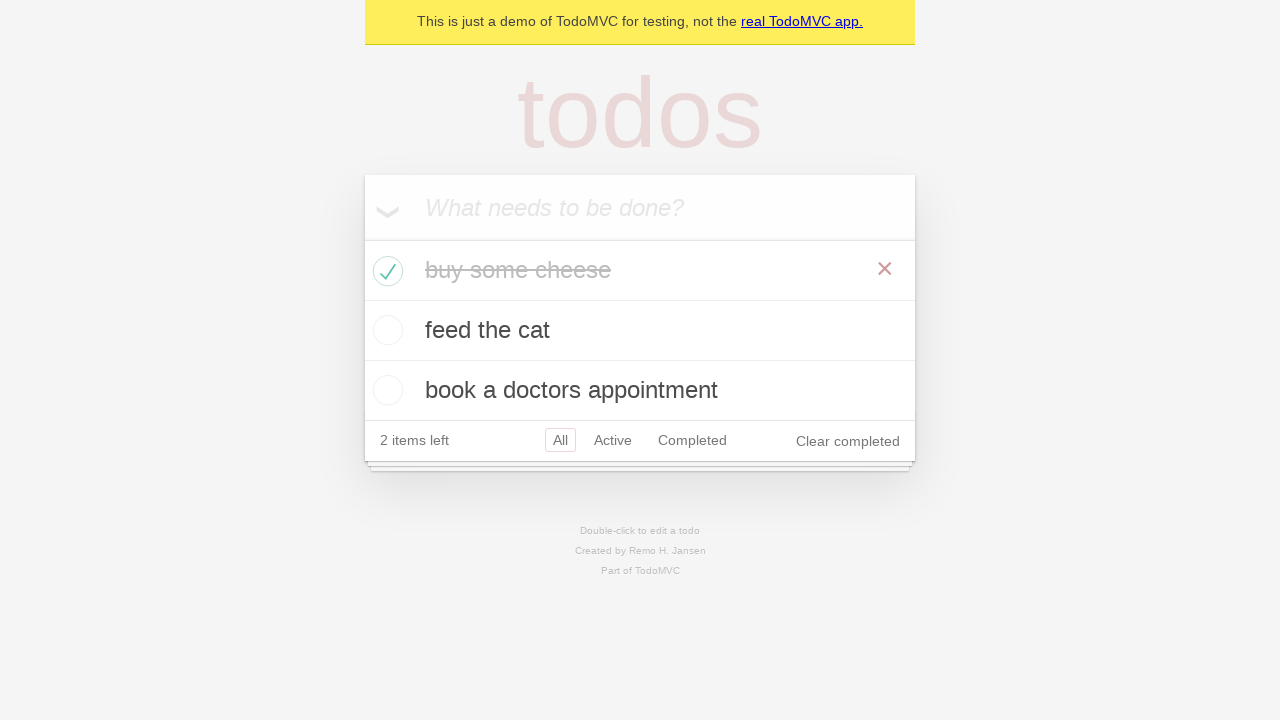

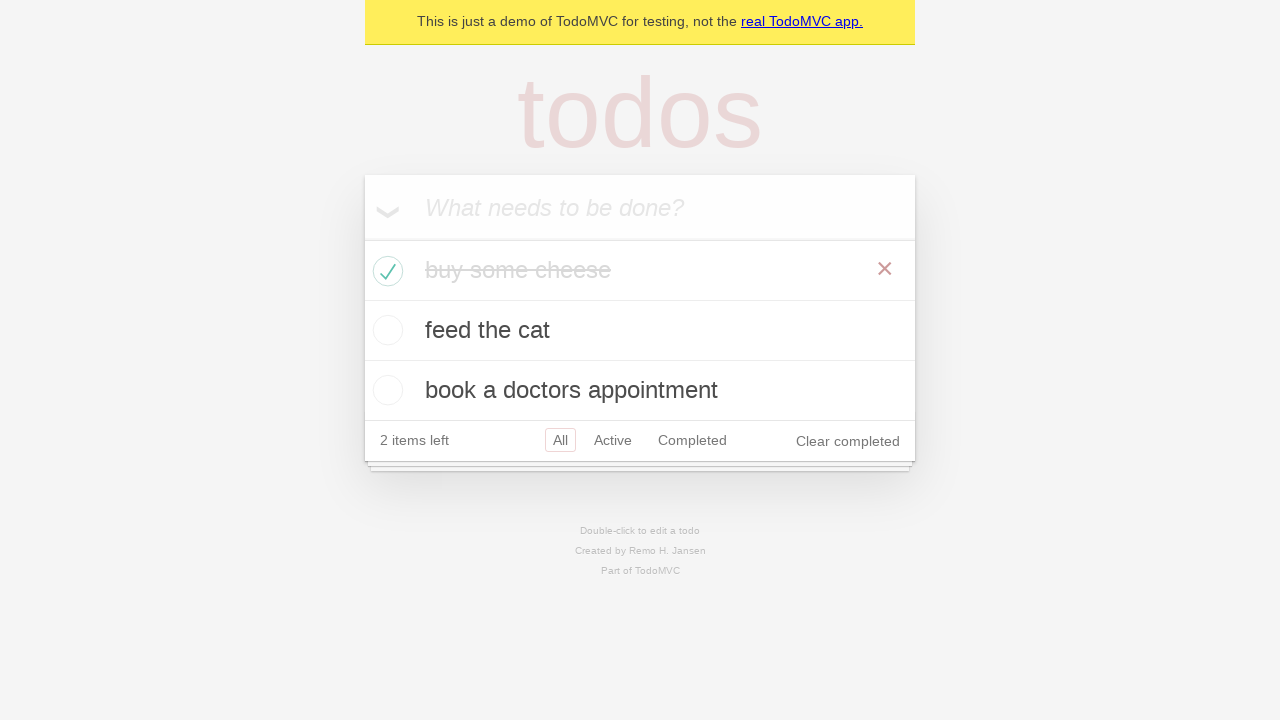